Tests that a user agent element is present and contains text on the guinea pig page

Starting URL: https://saucelabs.com/test/guinea-pig

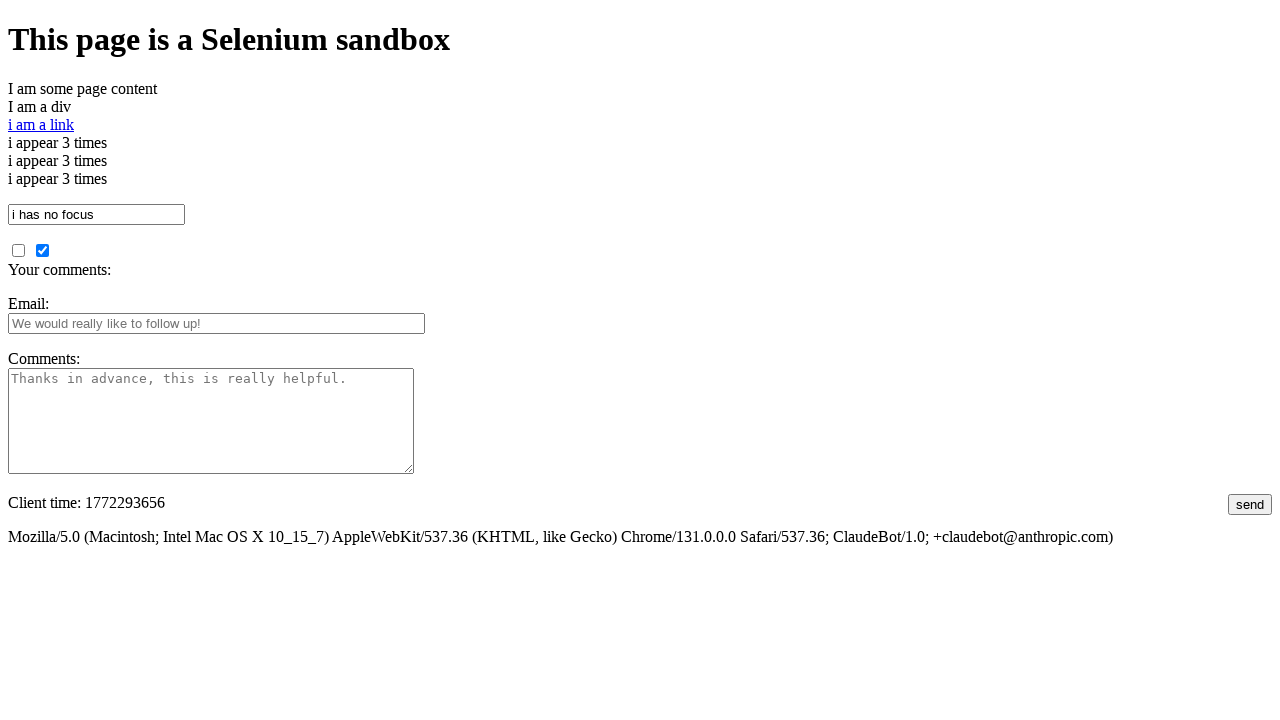

Navigated to guinea pig test page
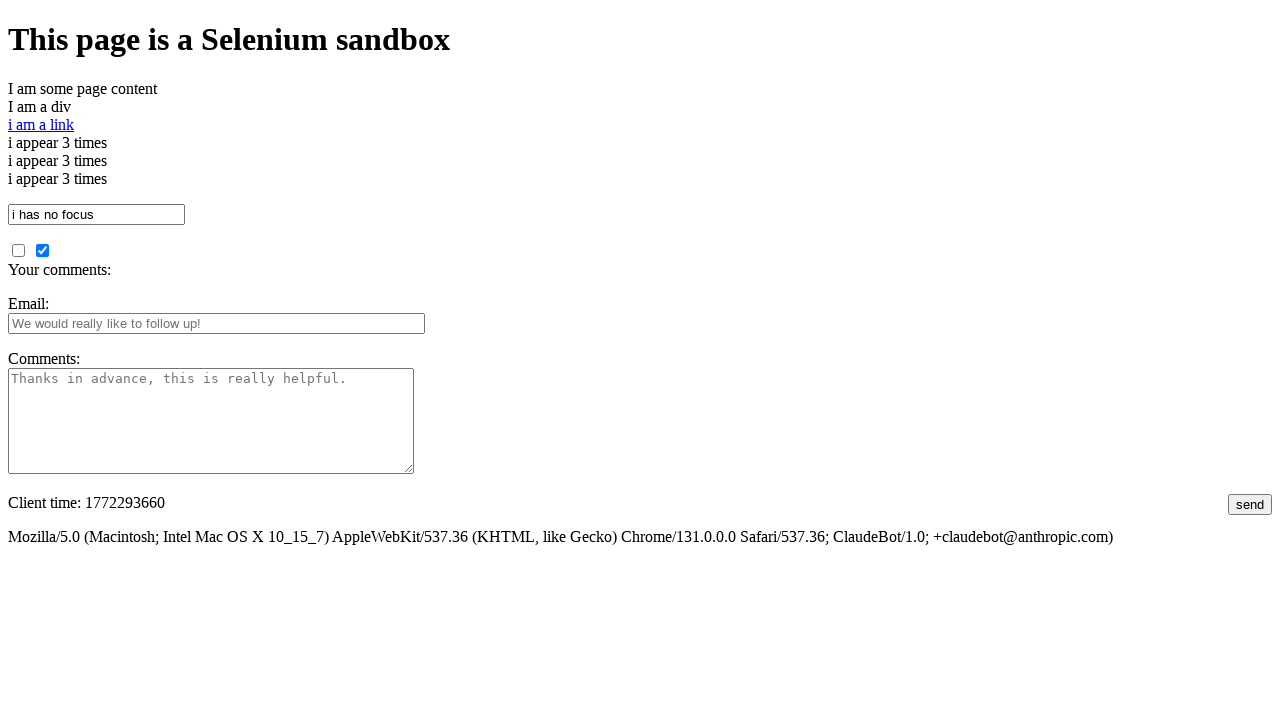

Located user agent element
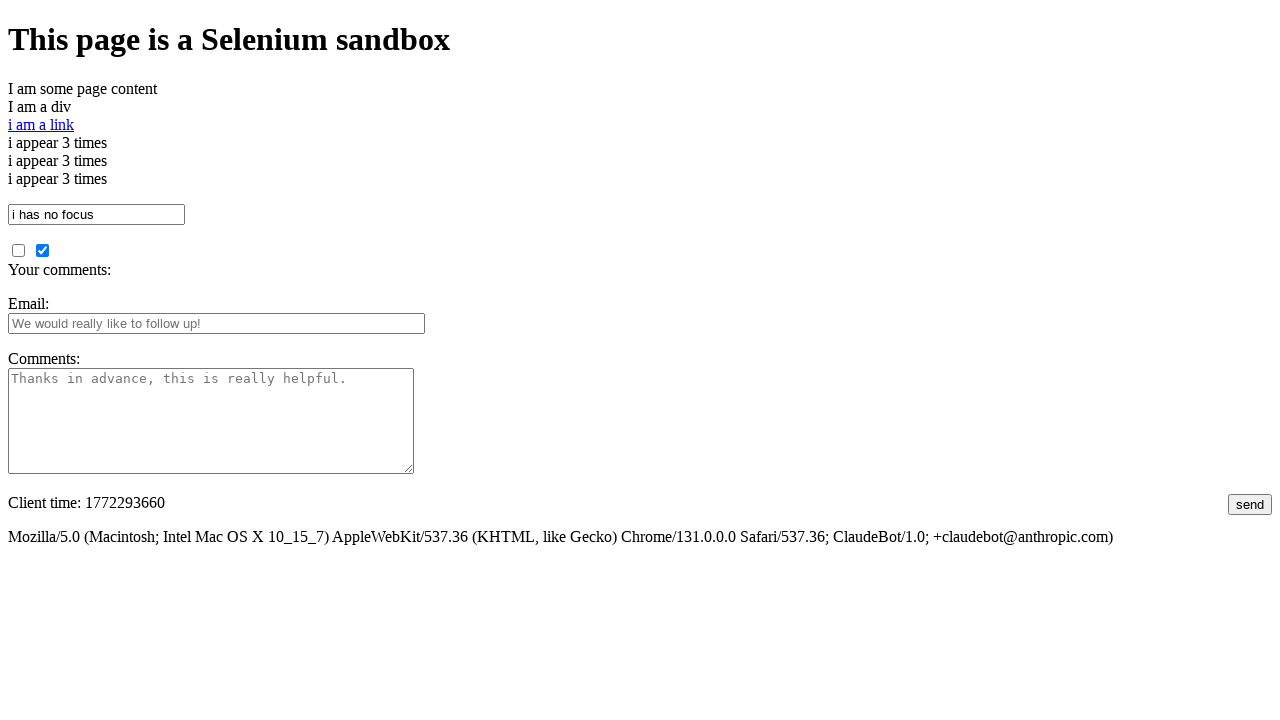

Retrieved user agent text content
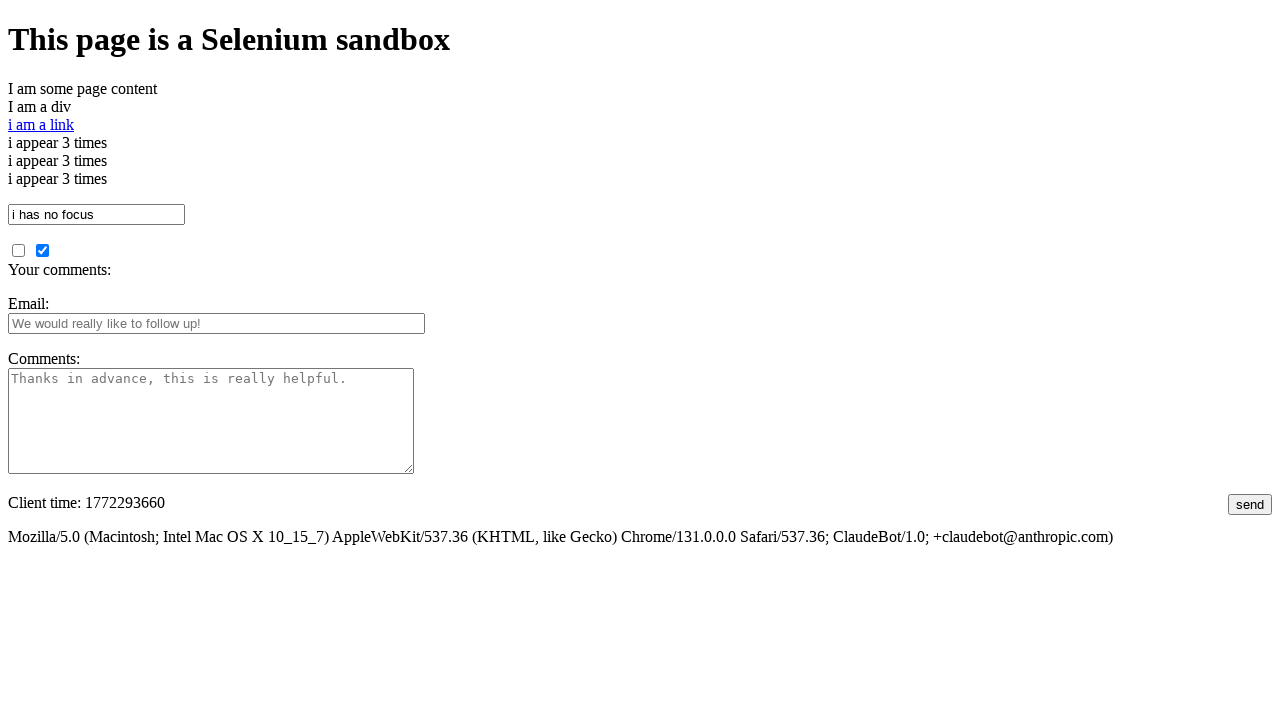

Verified user agent element contains text
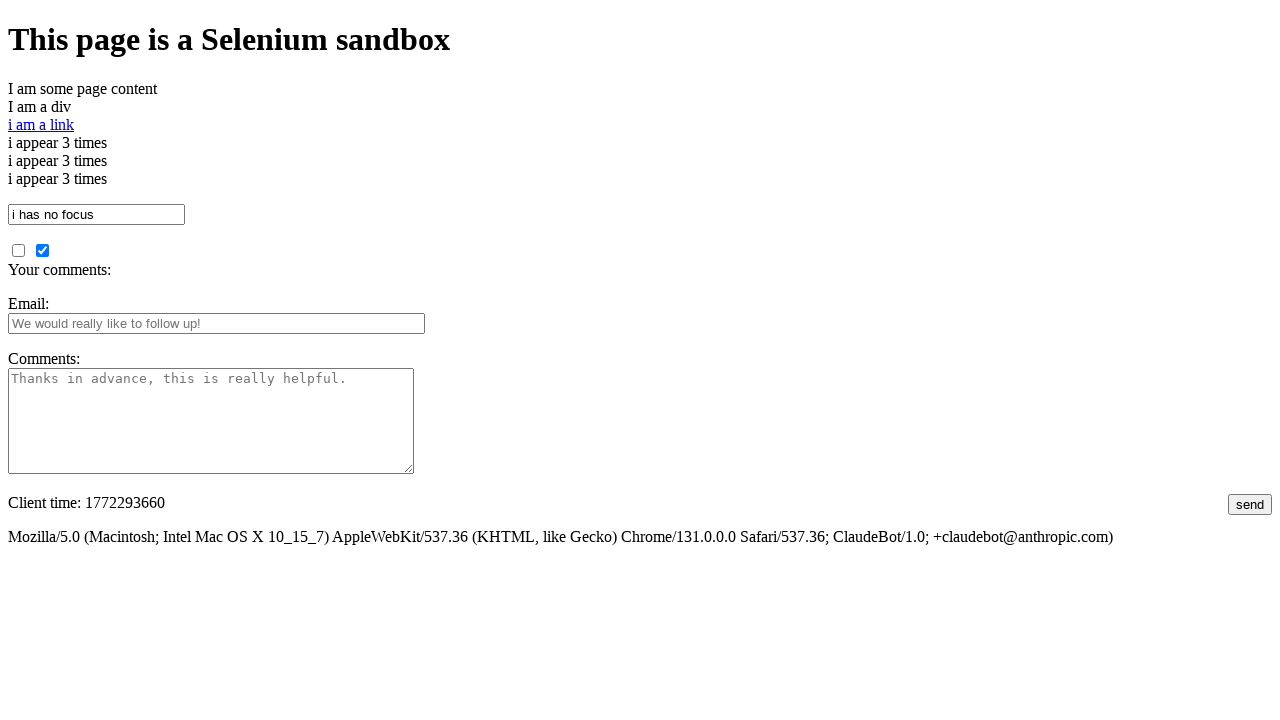

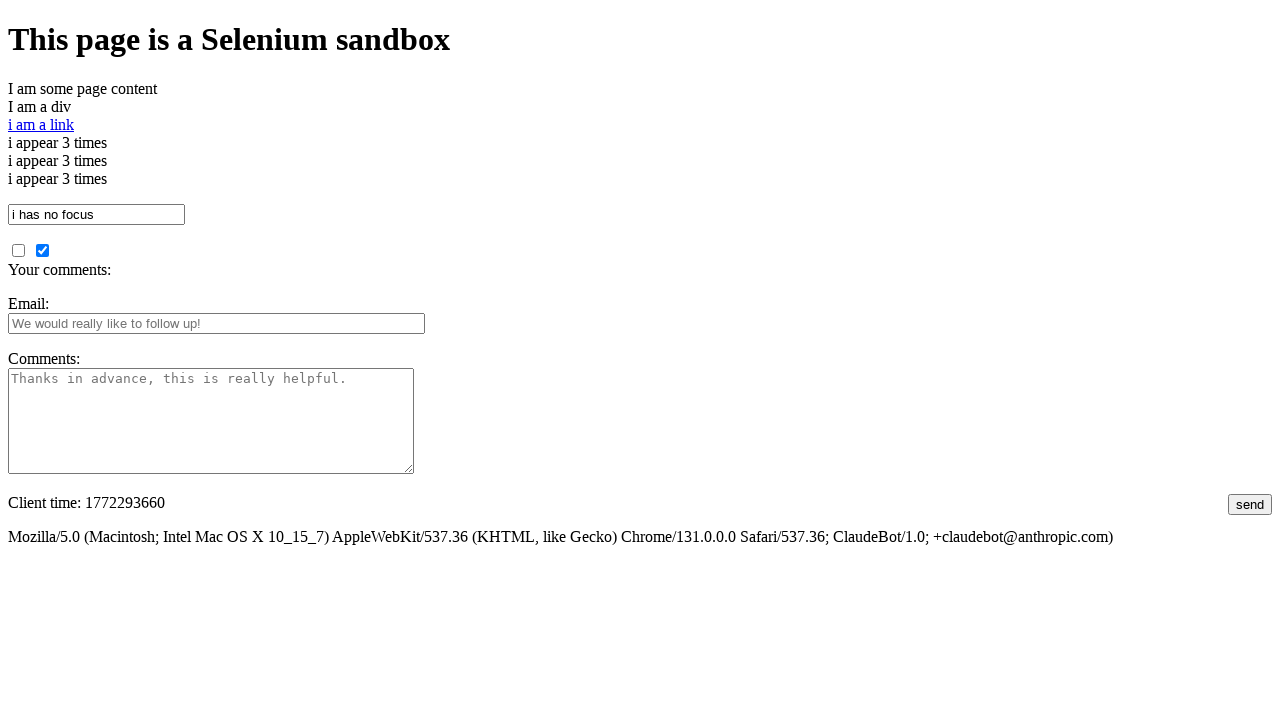